Navigates to a page with loading images and waits for the landscape image to load

Starting URL: https://bonigarcia.dev/selenium-webdriver-java/loading-images.html

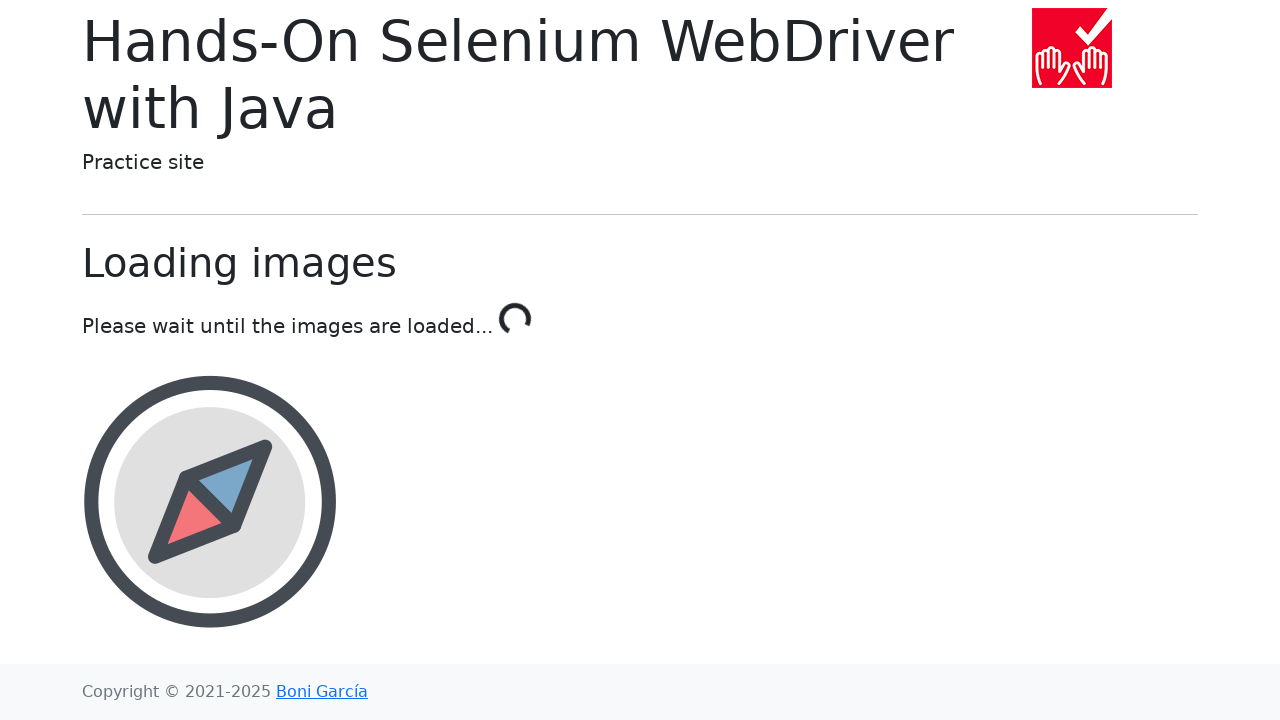

Navigated to loading images page
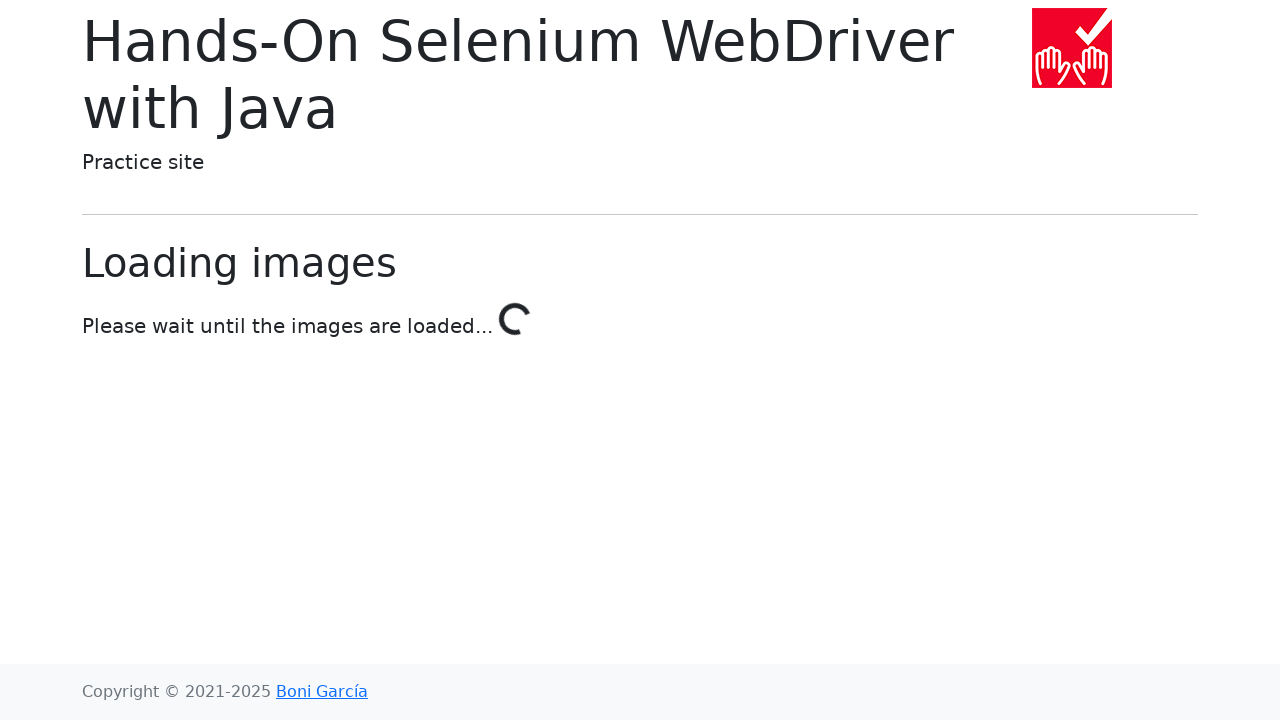

Waited for landscape image element to be present in the DOM
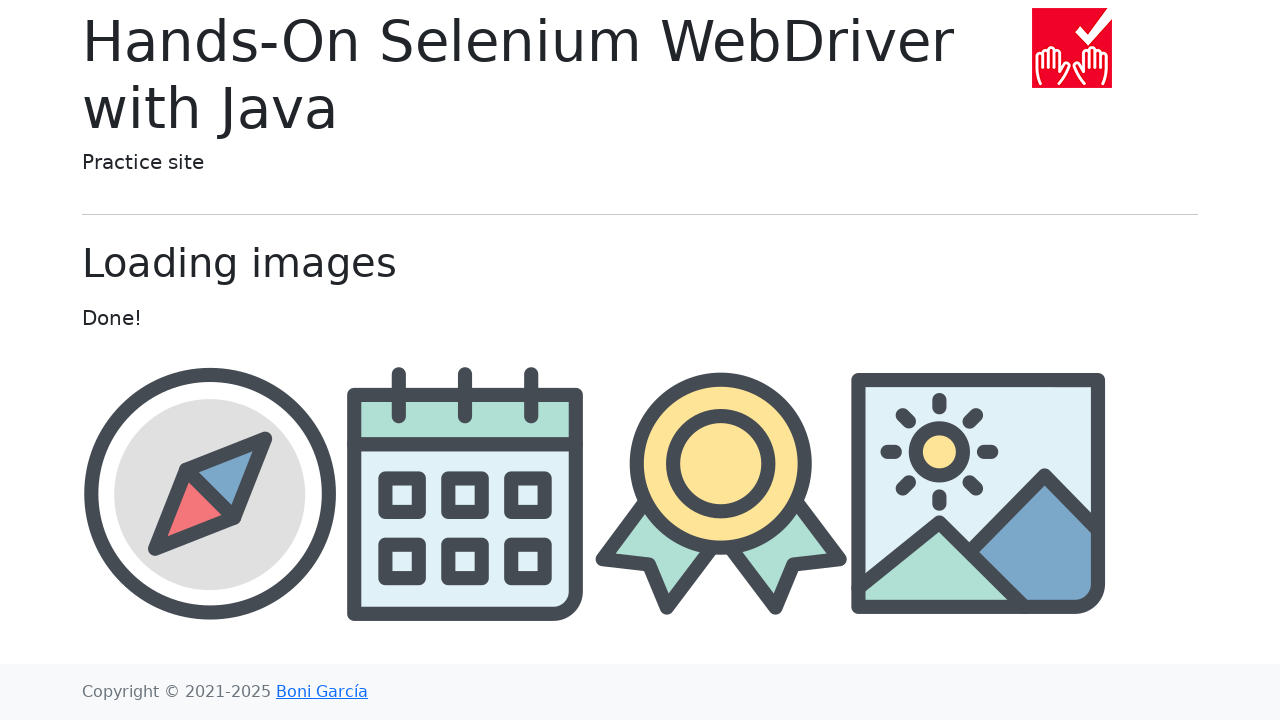

Located the landscape image element
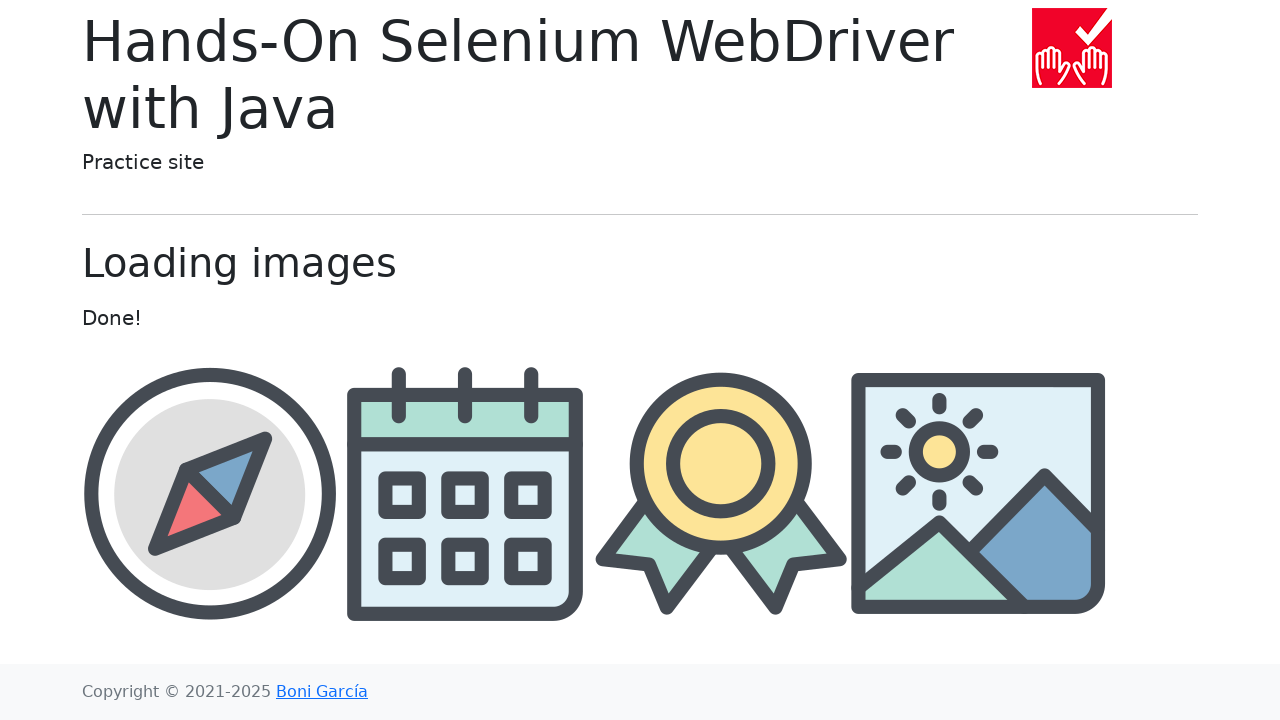

Verified landscape image is visible
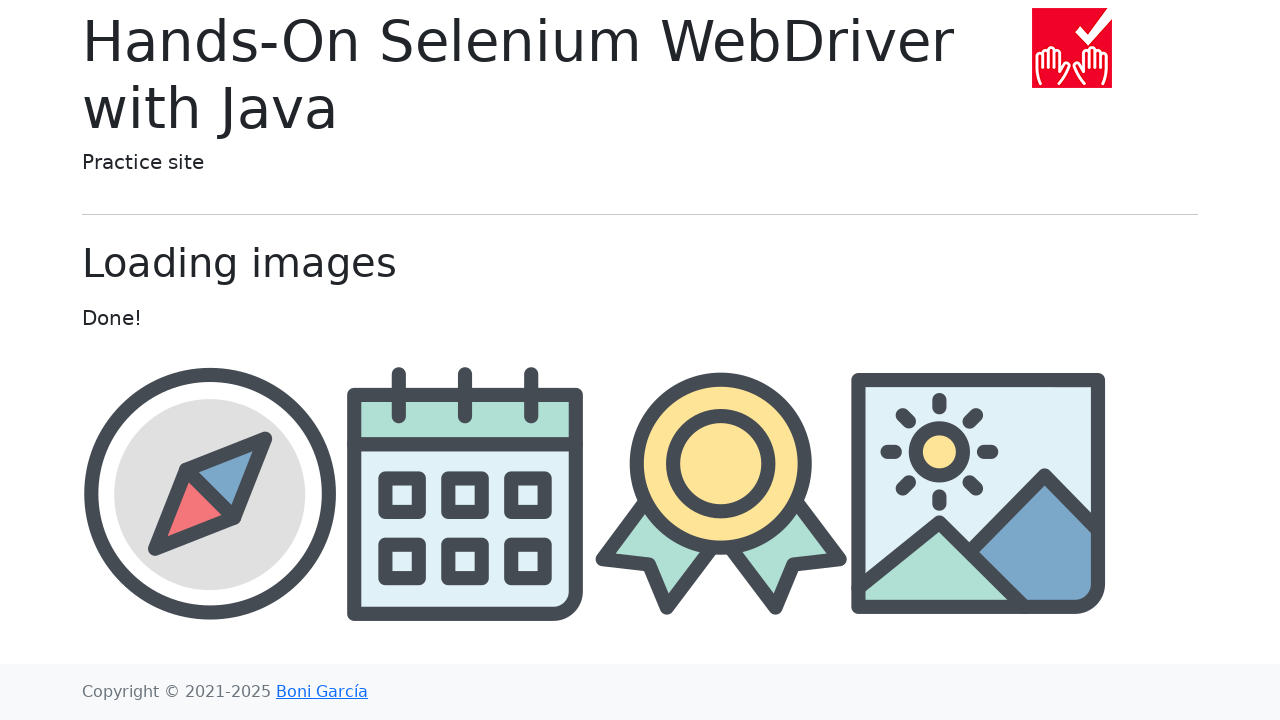

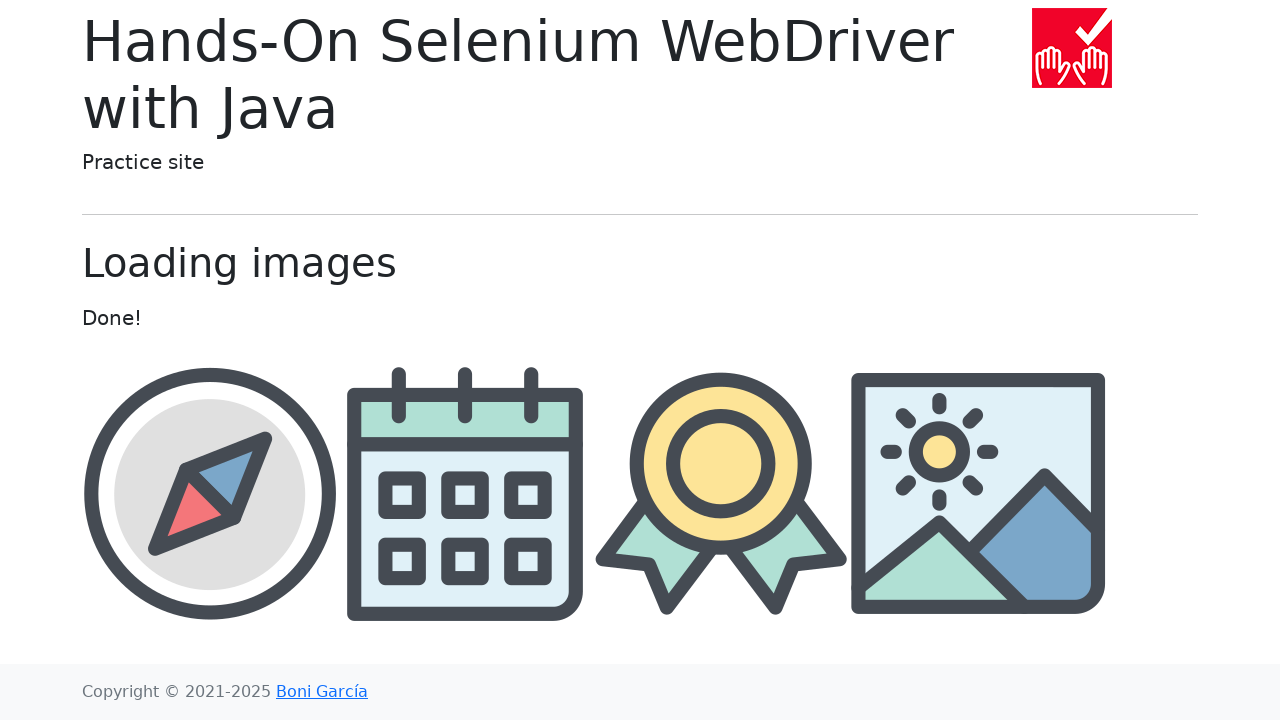